Clicks on the Facebook icon in the social media section and verifies redirect to Facebook

Starting URL: https://ultimateqa.com/complicated-page

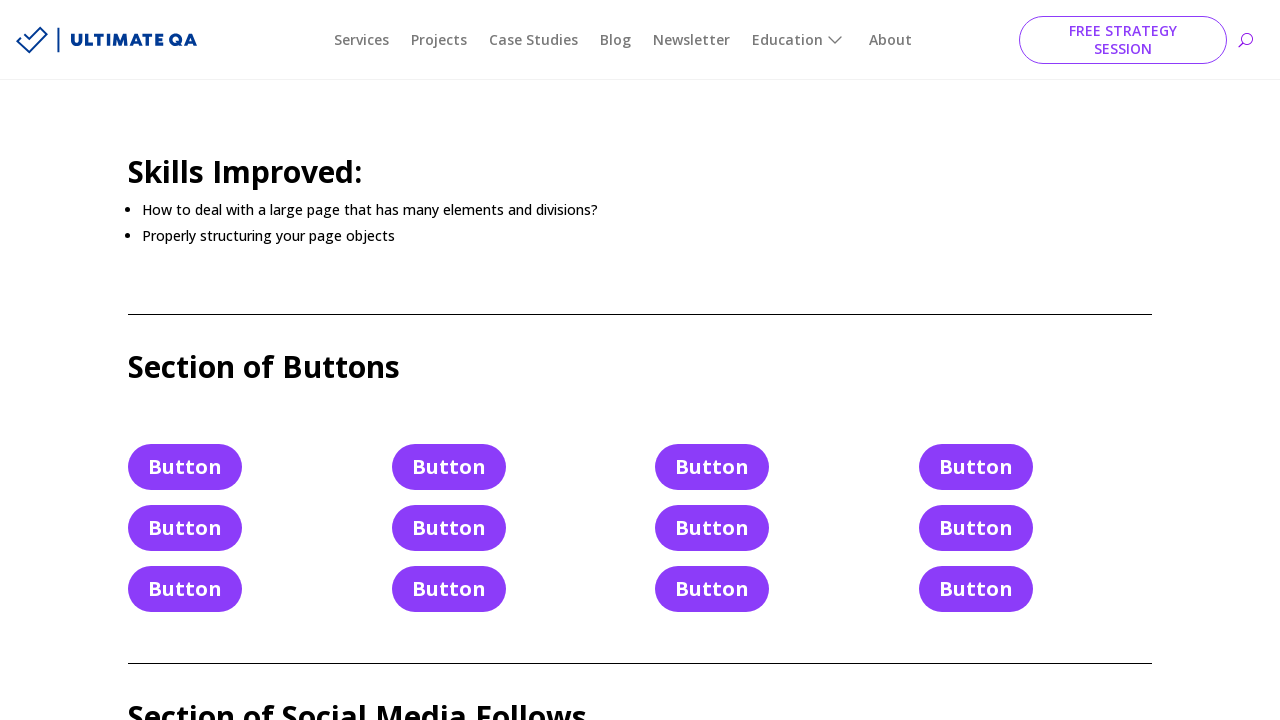

Navigated to https://ultimateqa.com/complicated-page
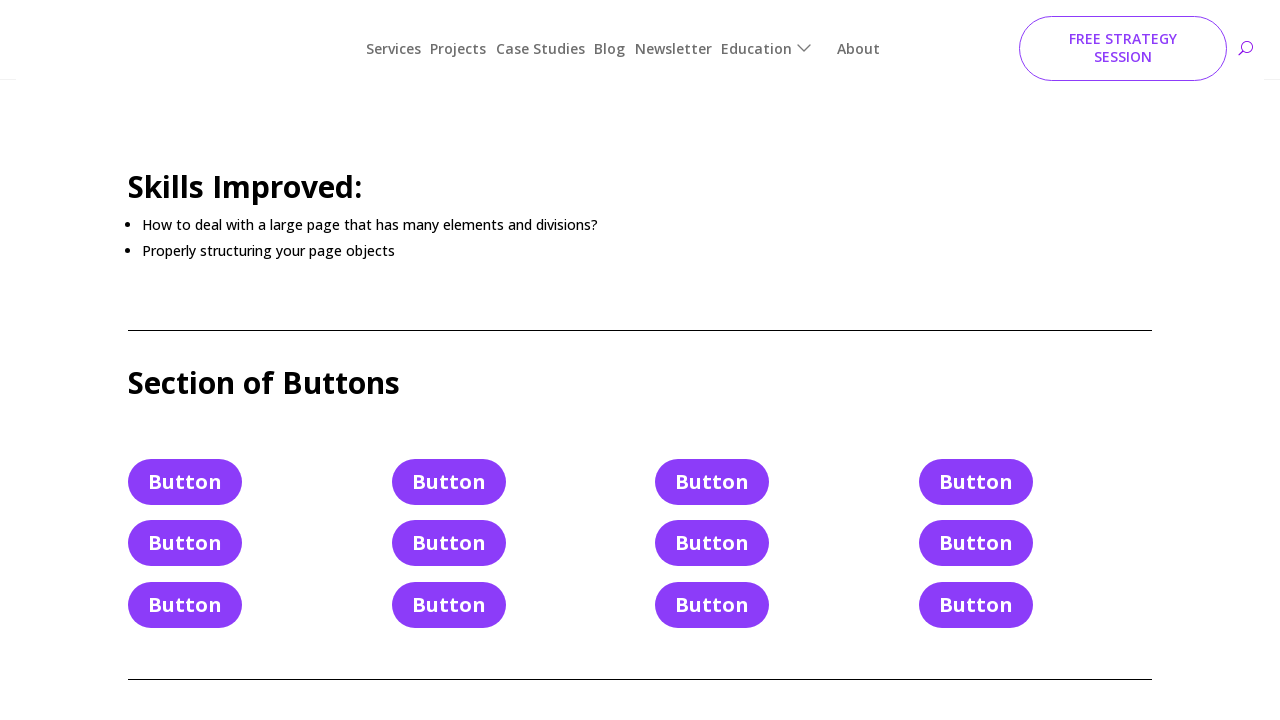

Clicked on Facebook icon in social media section at (144, 360) on a[href*='facebook.com']
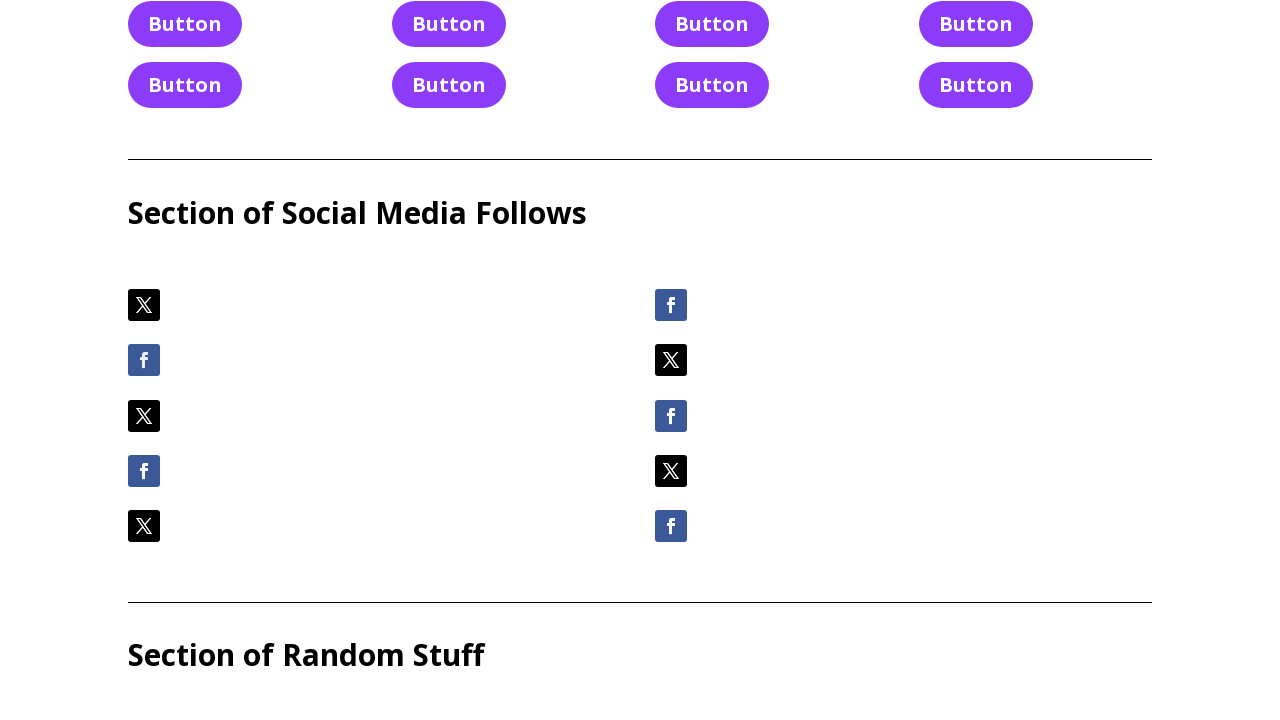

Facebook page loaded (domcontentloaded)
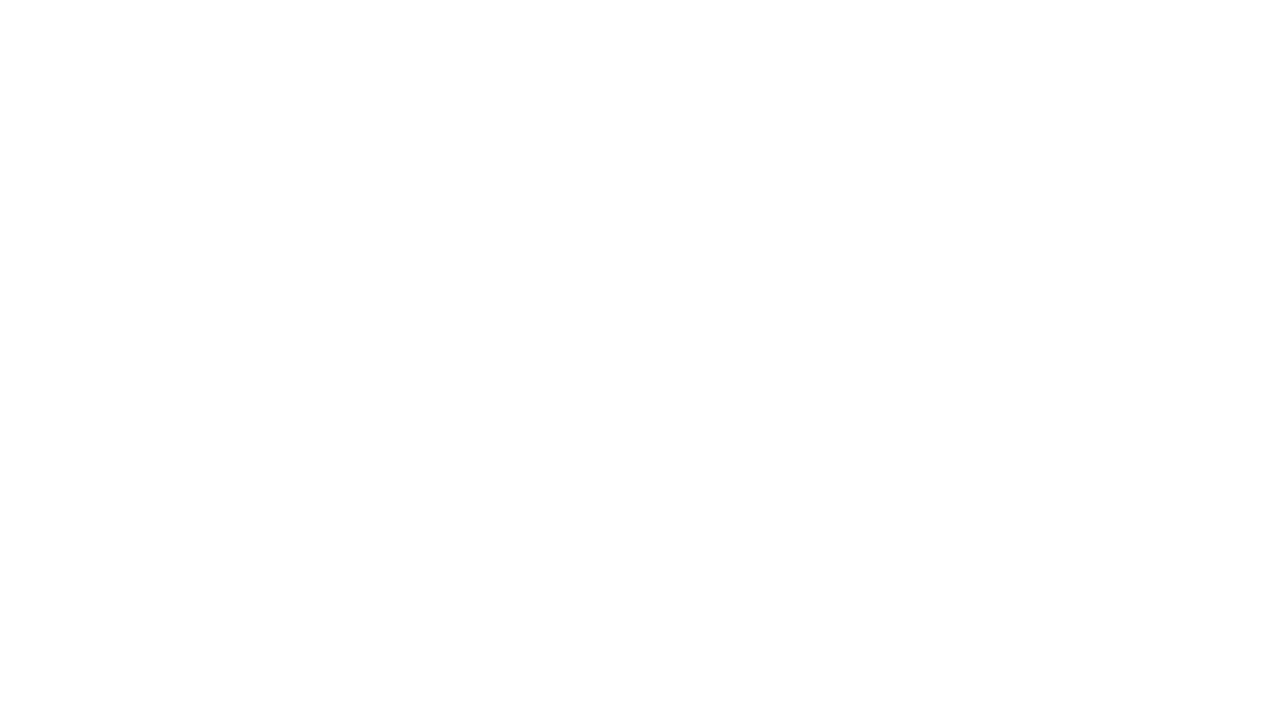

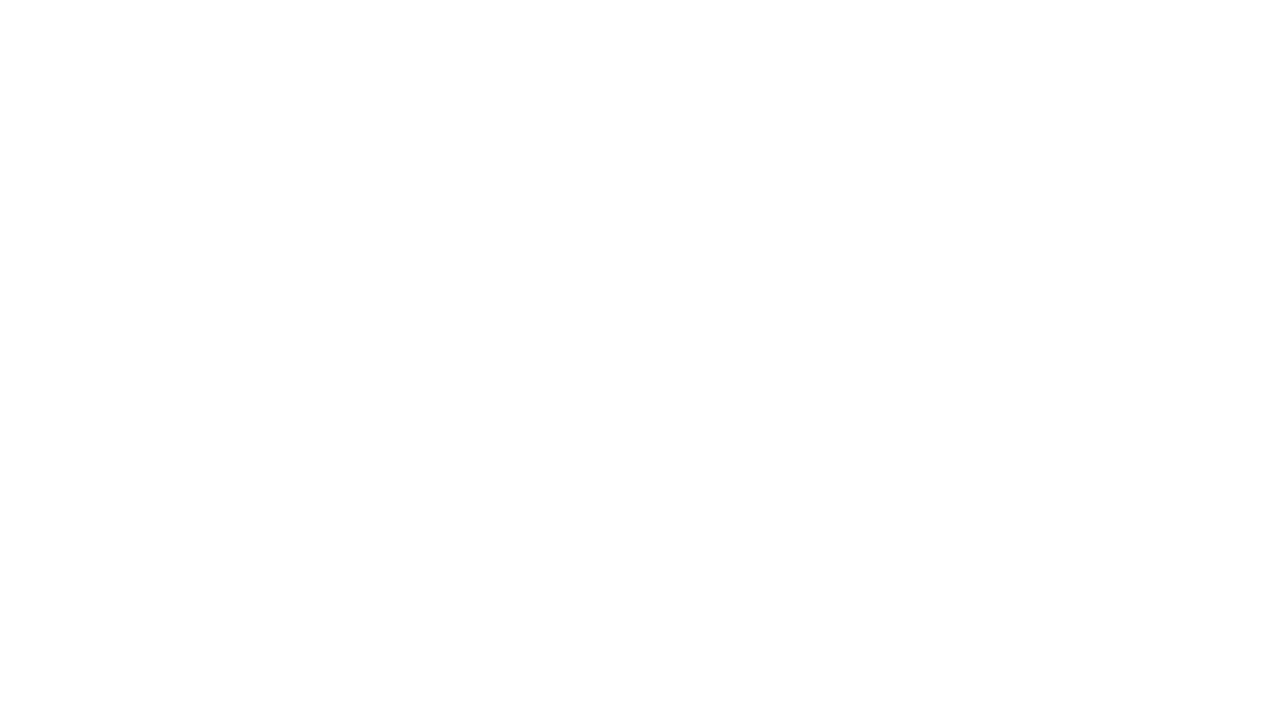